Tests AJAX functionality by clicking a button and waiting for a success message to appear after an asynchronous request completes

Starting URL: http://uitestingplayground.com/ajax

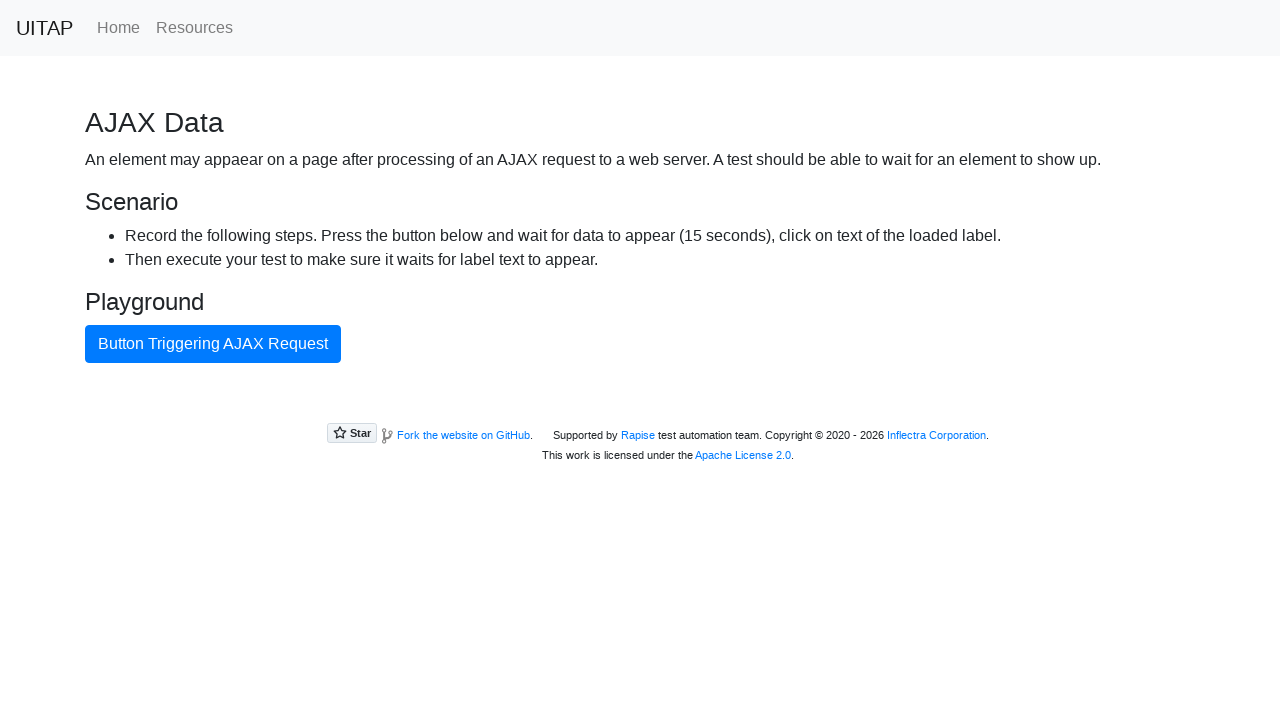

Clicked AJAX button to trigger asynchronous request at (213, 344) on #ajaxButton
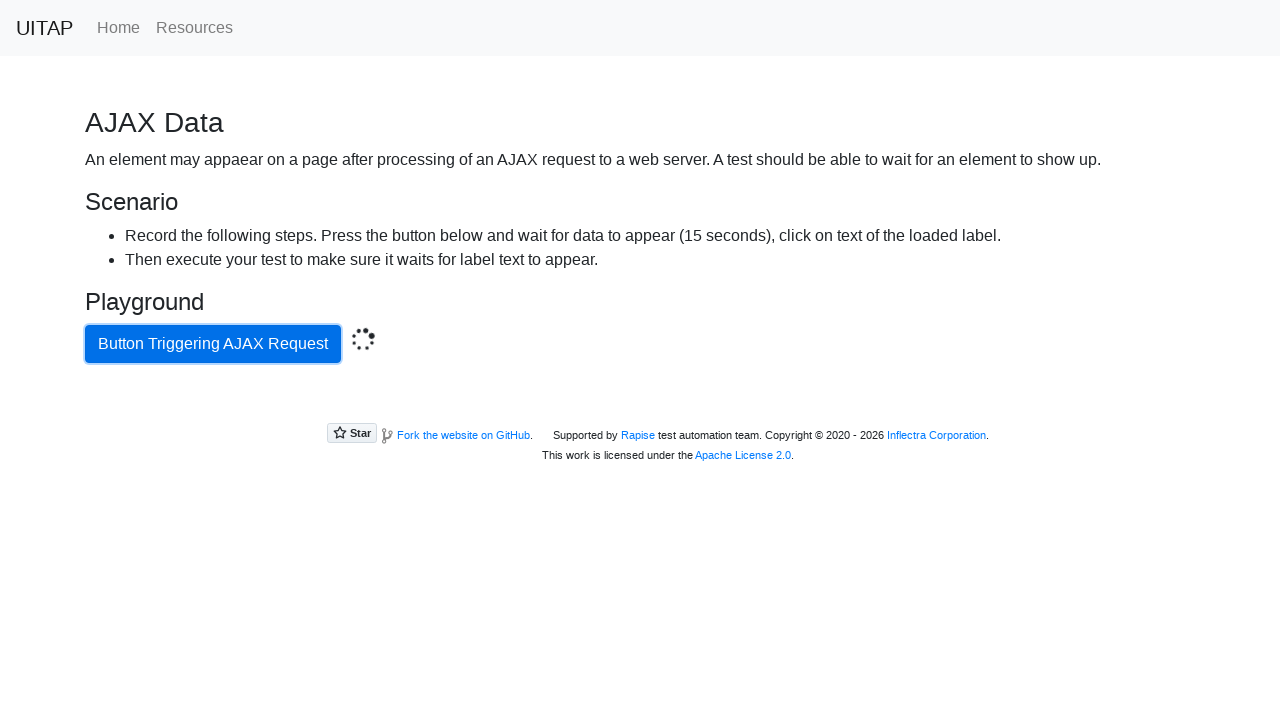

Success message appeared after AJAX request completed
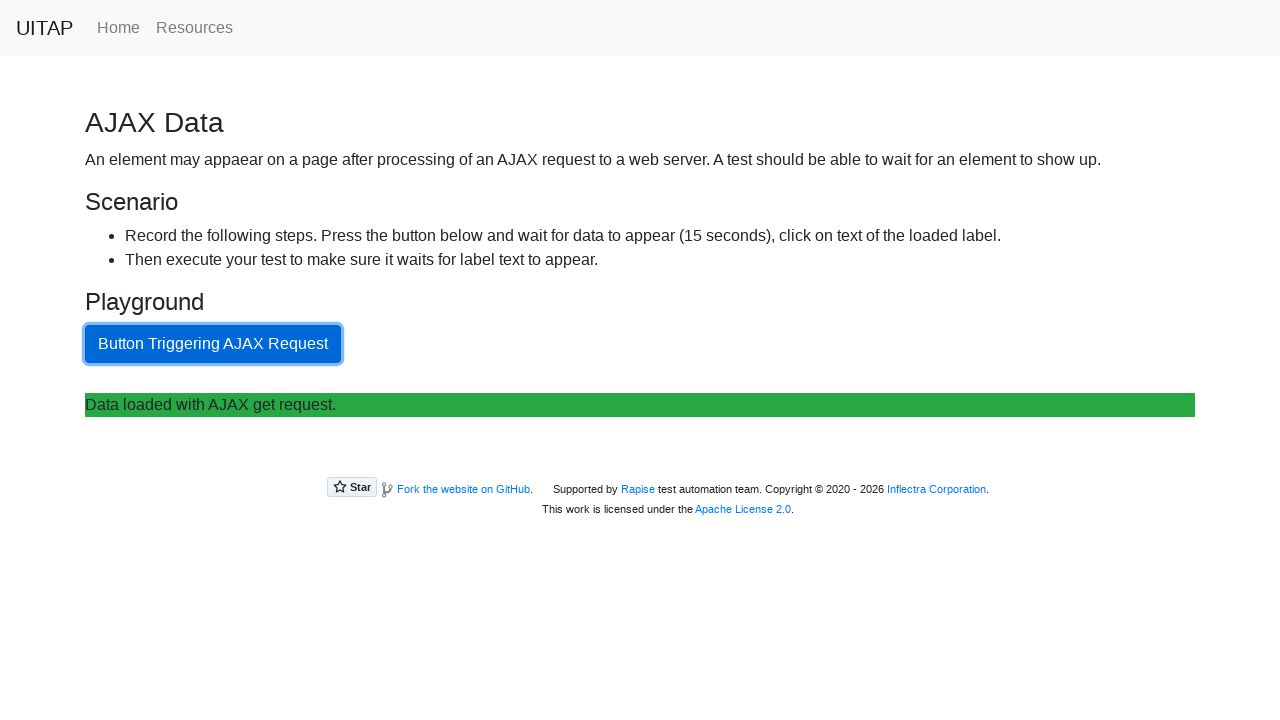

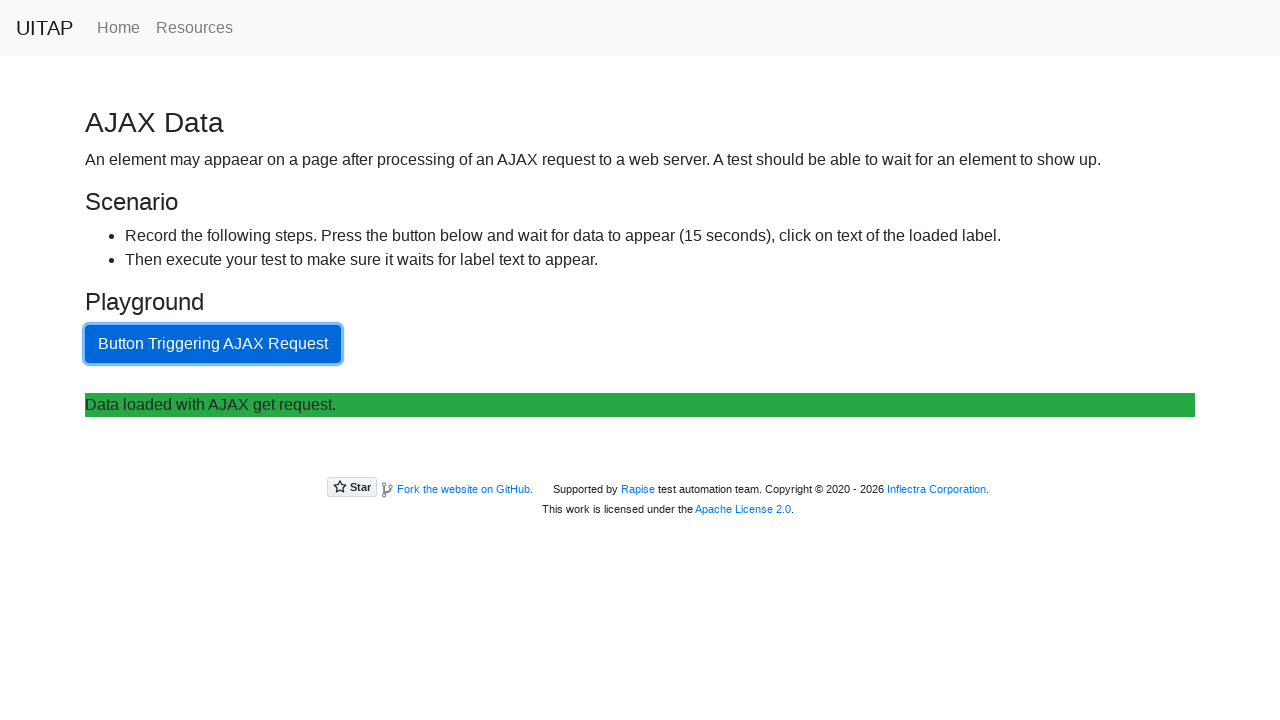